Tests the complete flight booking flow on BlazeDemo, including selecting departure/arrival cities, choosing a flight, filling passenger details, and completing the purchase.

Starting URL: https://blazedemo.com/

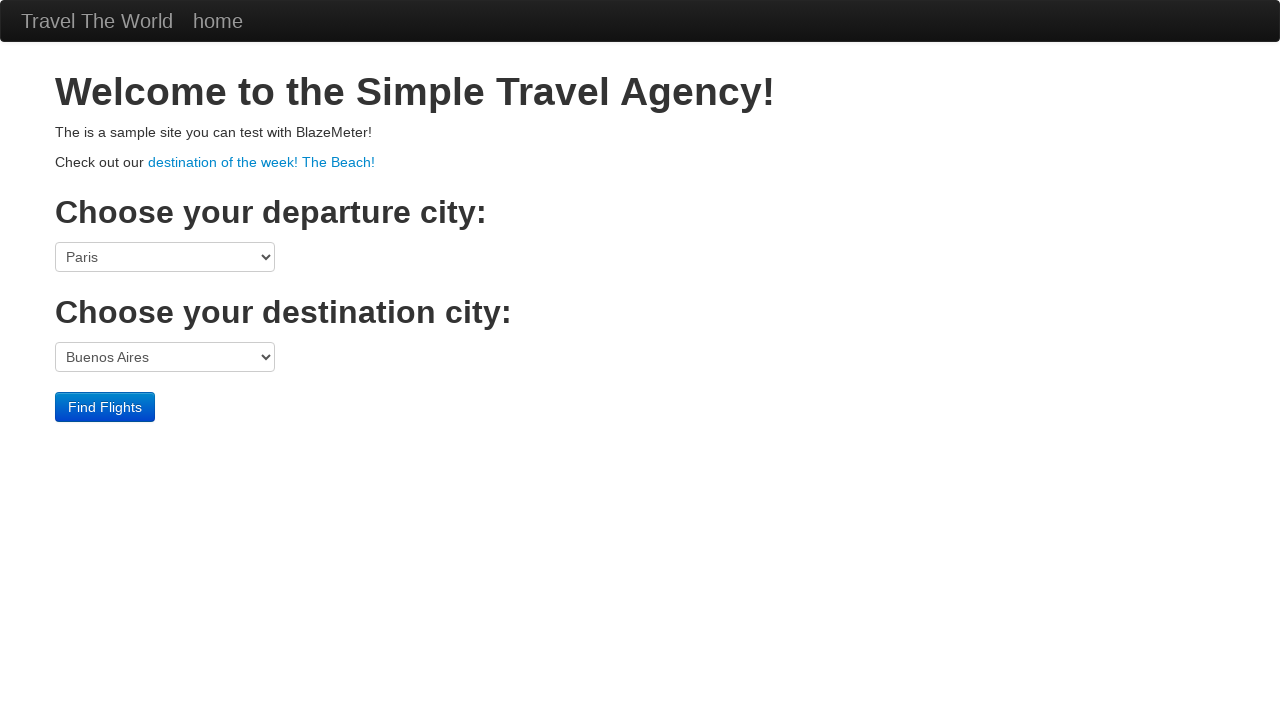

Selected departure city from dropdown (index 1) on select[name='fromPort']
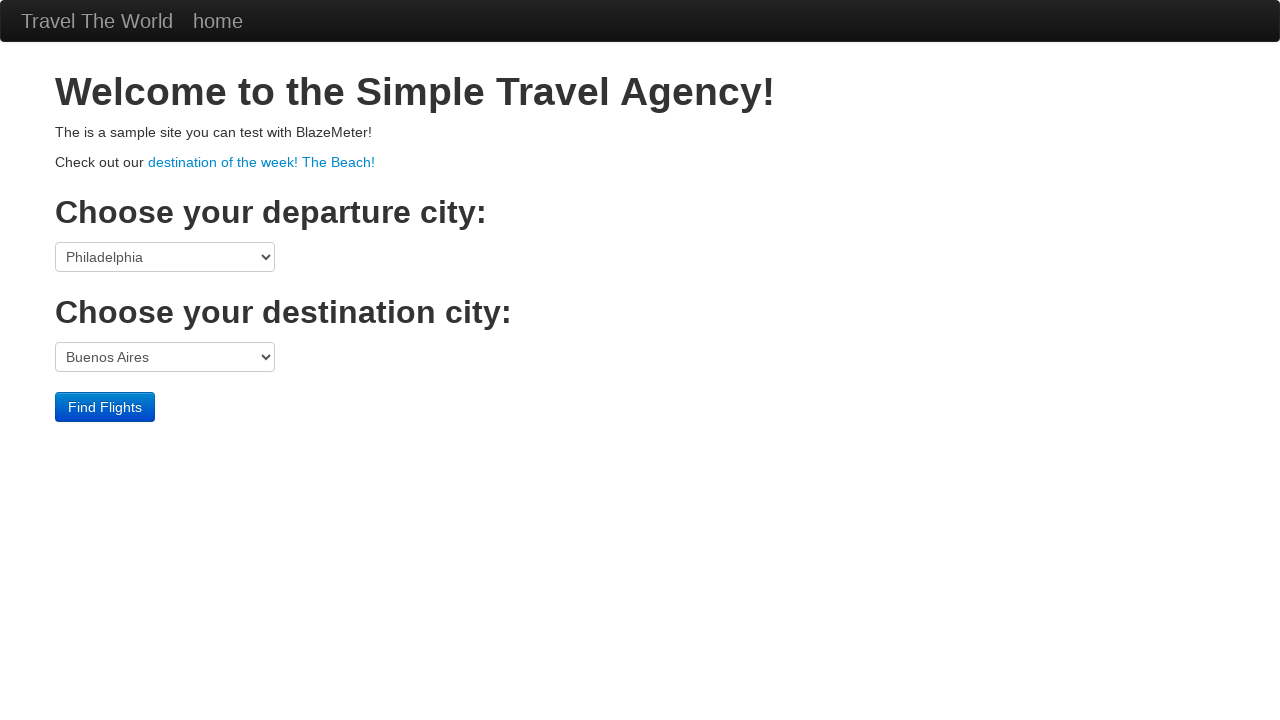

Selected destination city from dropdown (index 1) on select[name='toPort']
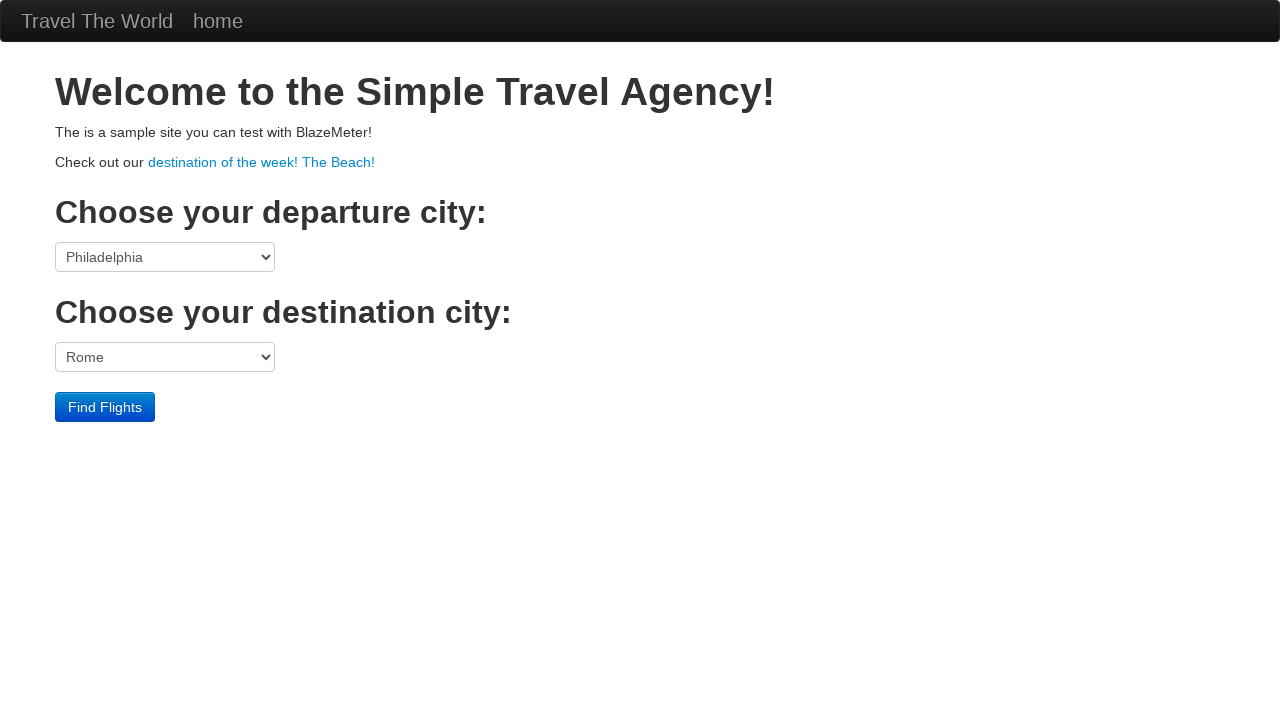

Clicked Find Flights button at (105, 407) on input[value='Find Flights']
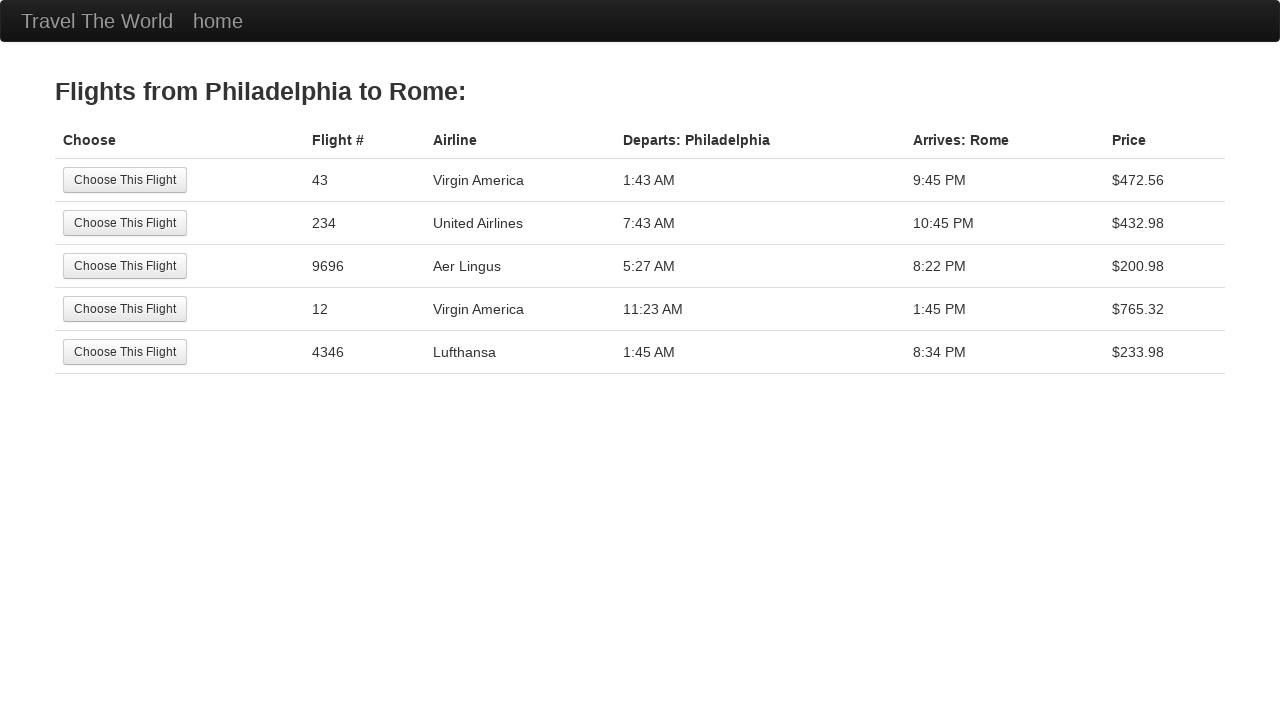

Selected the first flight option at (125, 180) on (//input[@class='btn btn-small'])[1]
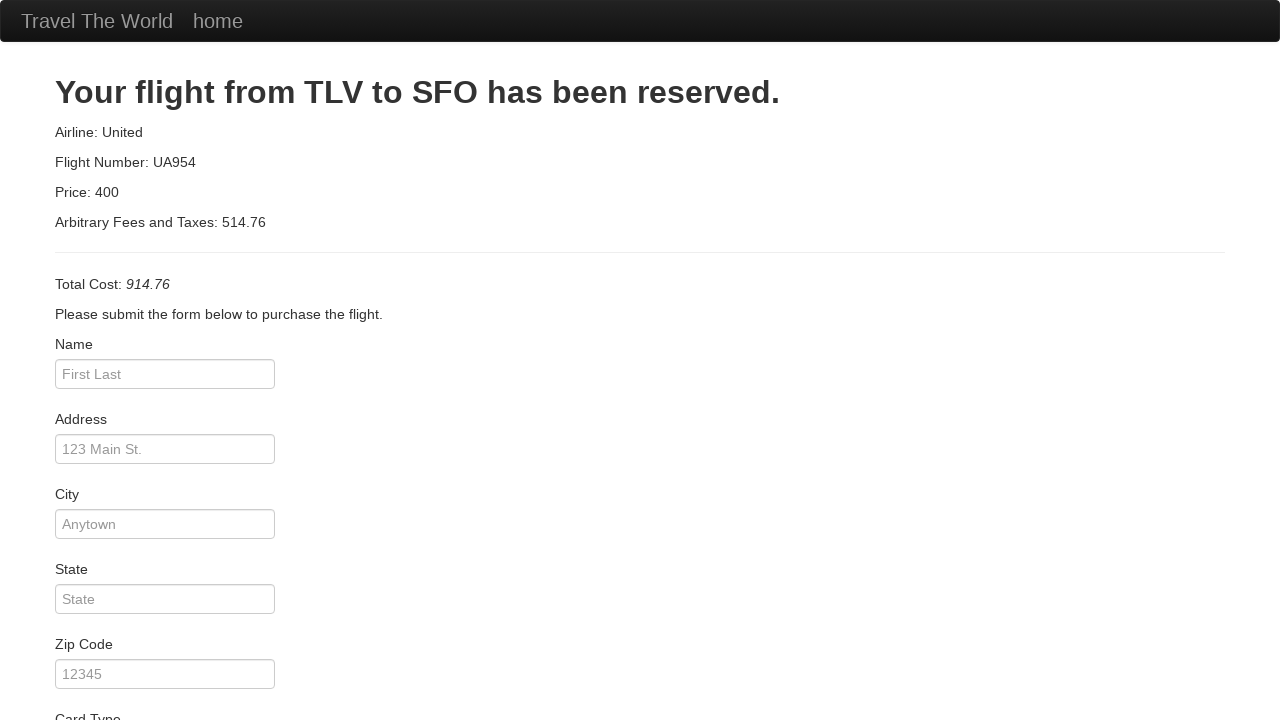

Filled passenger name as 'George' on #inputName
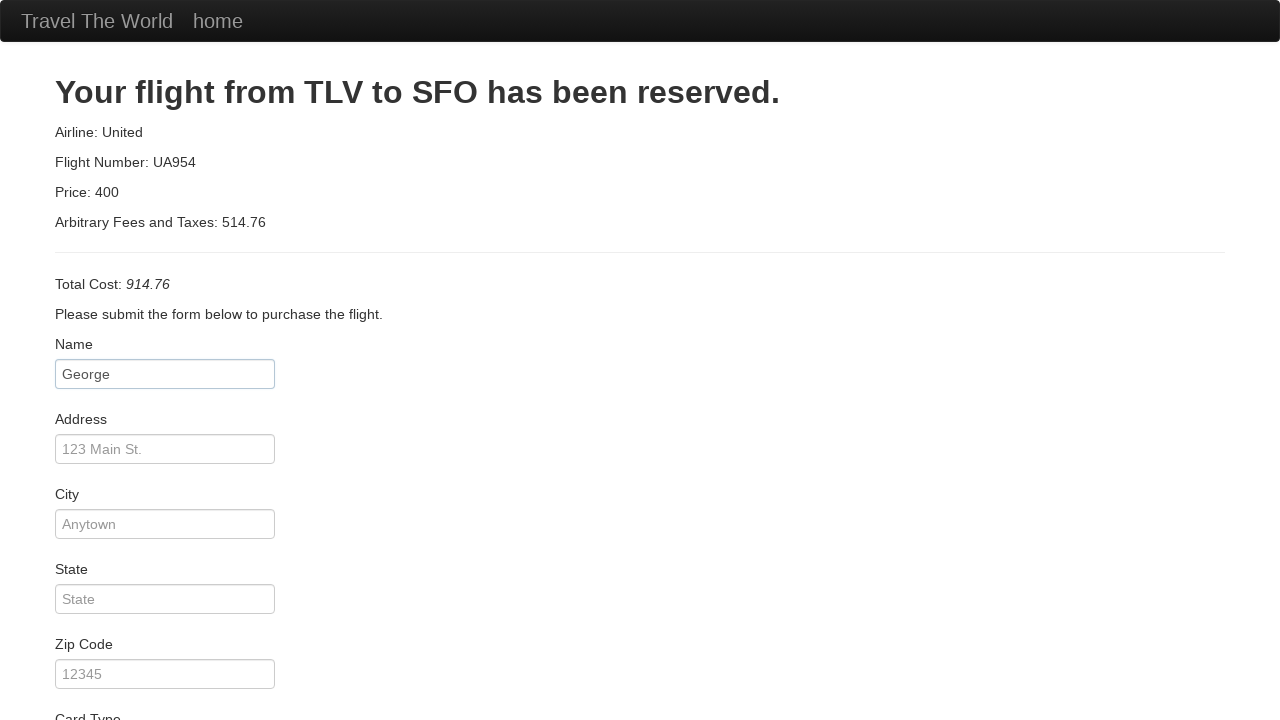

Filled address as '123 Church St' on #address
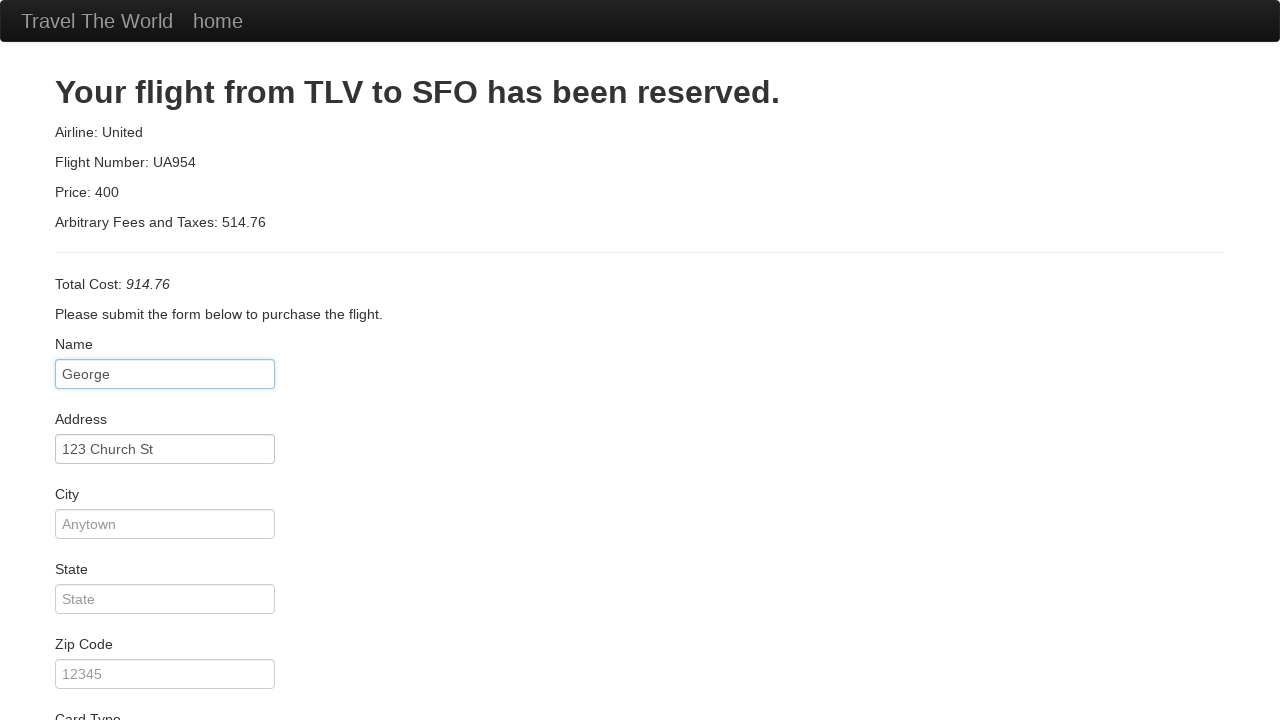

Filled city as 'Florida' on #city
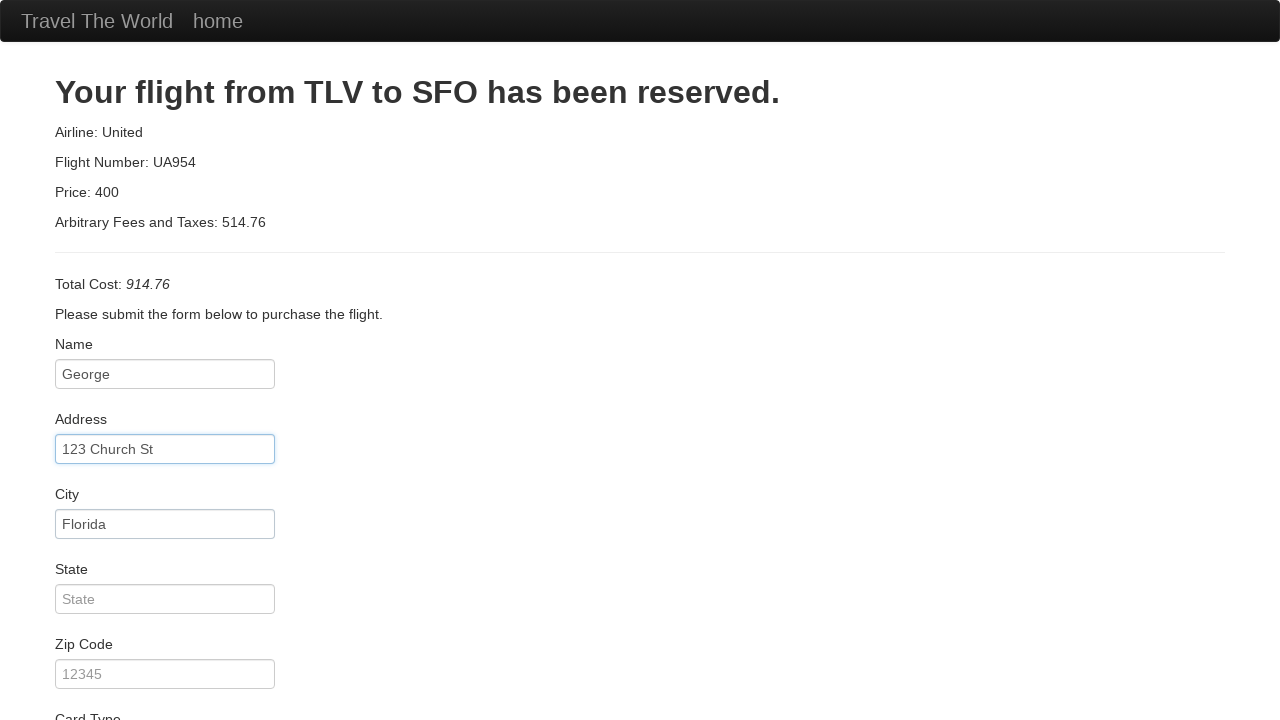

Filled state as 'New York' on #state
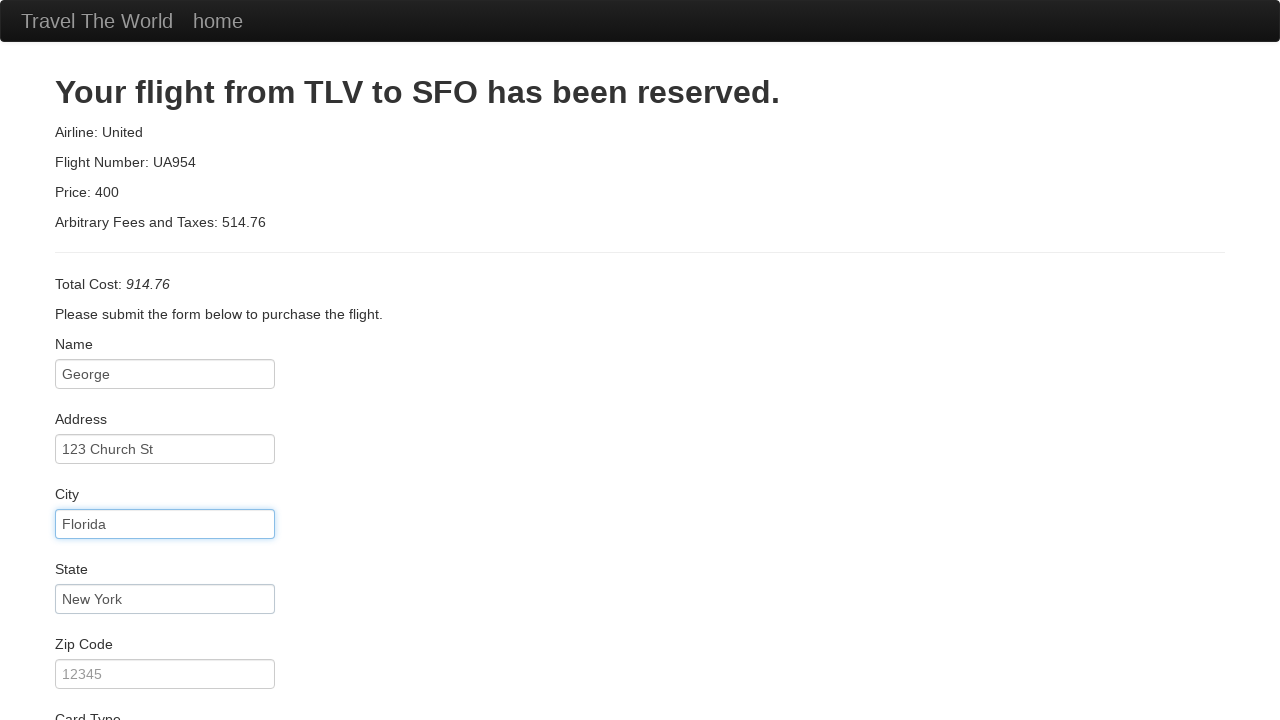

Filled zip code as '123456' on #zipCode
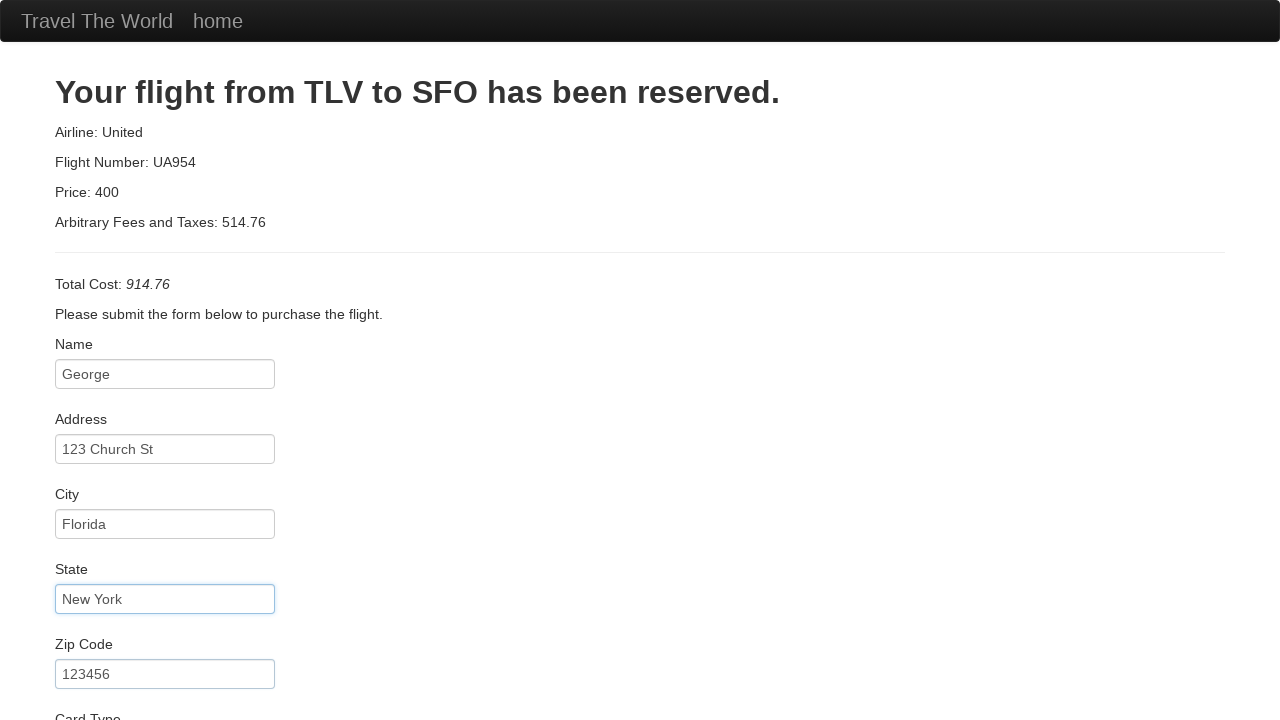

Selected card type from dropdown (index 1) on #cardType
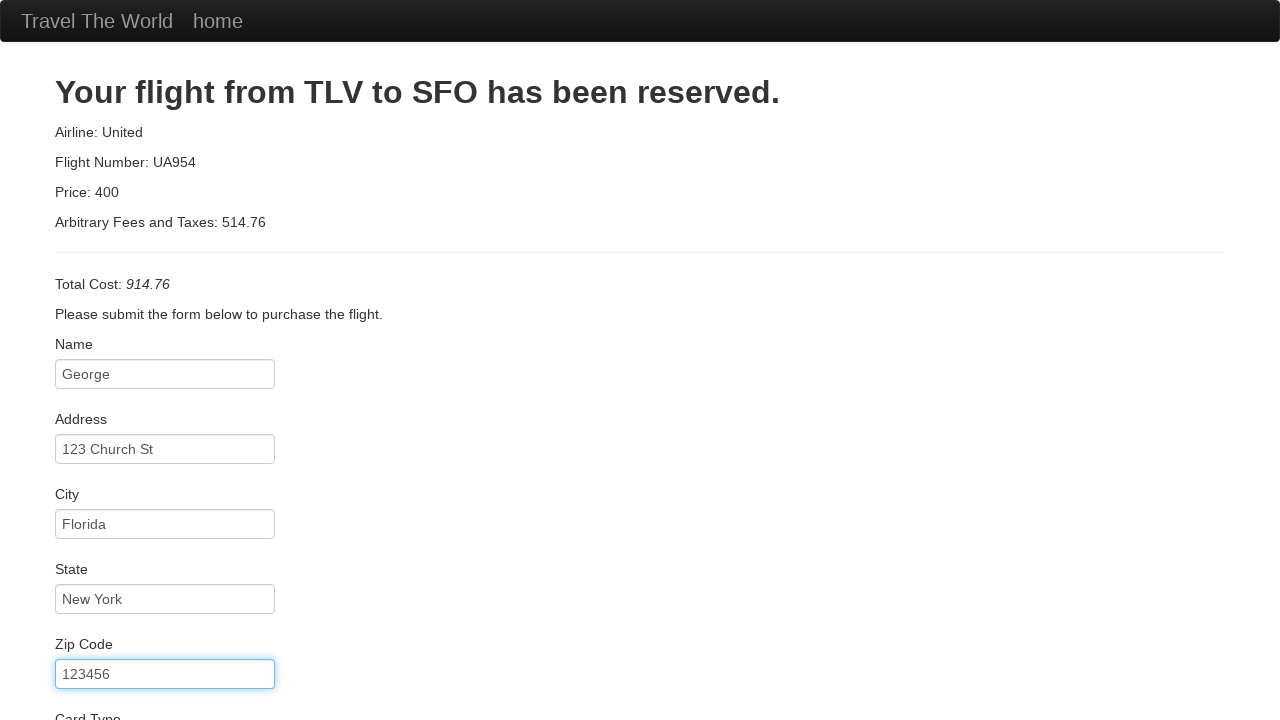

Filled credit card number on #creditCardNumber
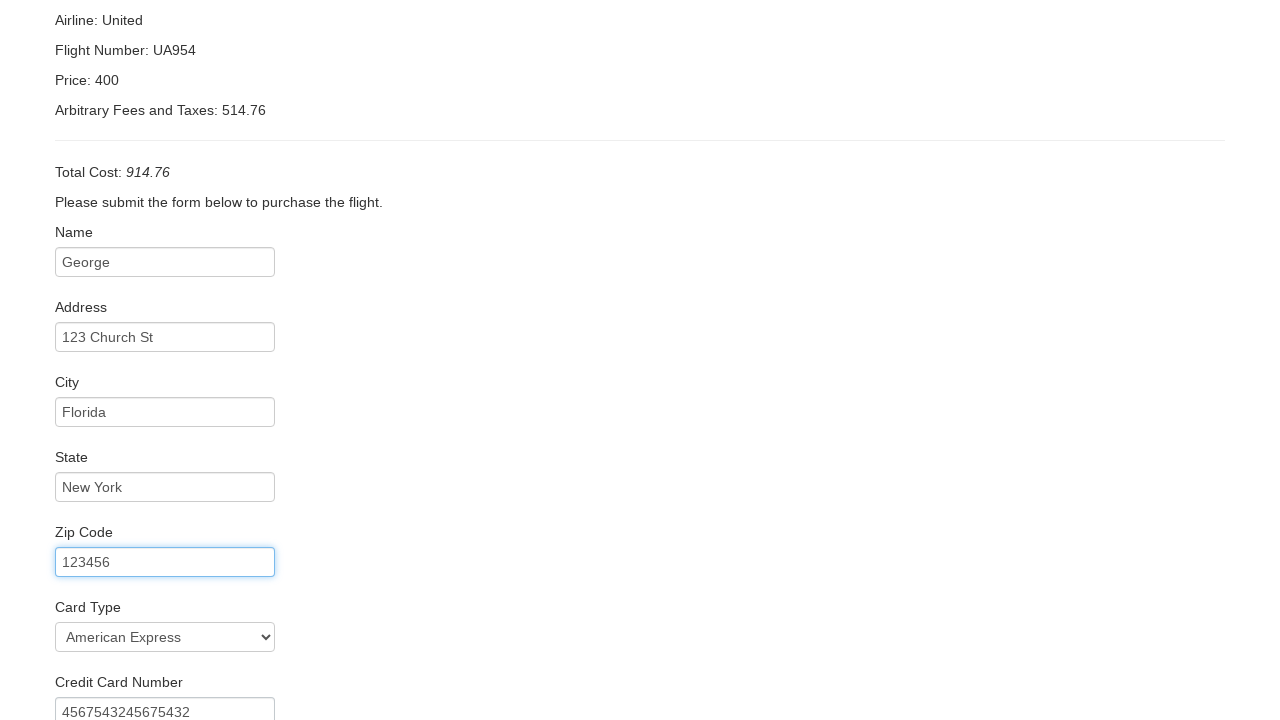

Filled credit card month as '7' on #creditCardMonth
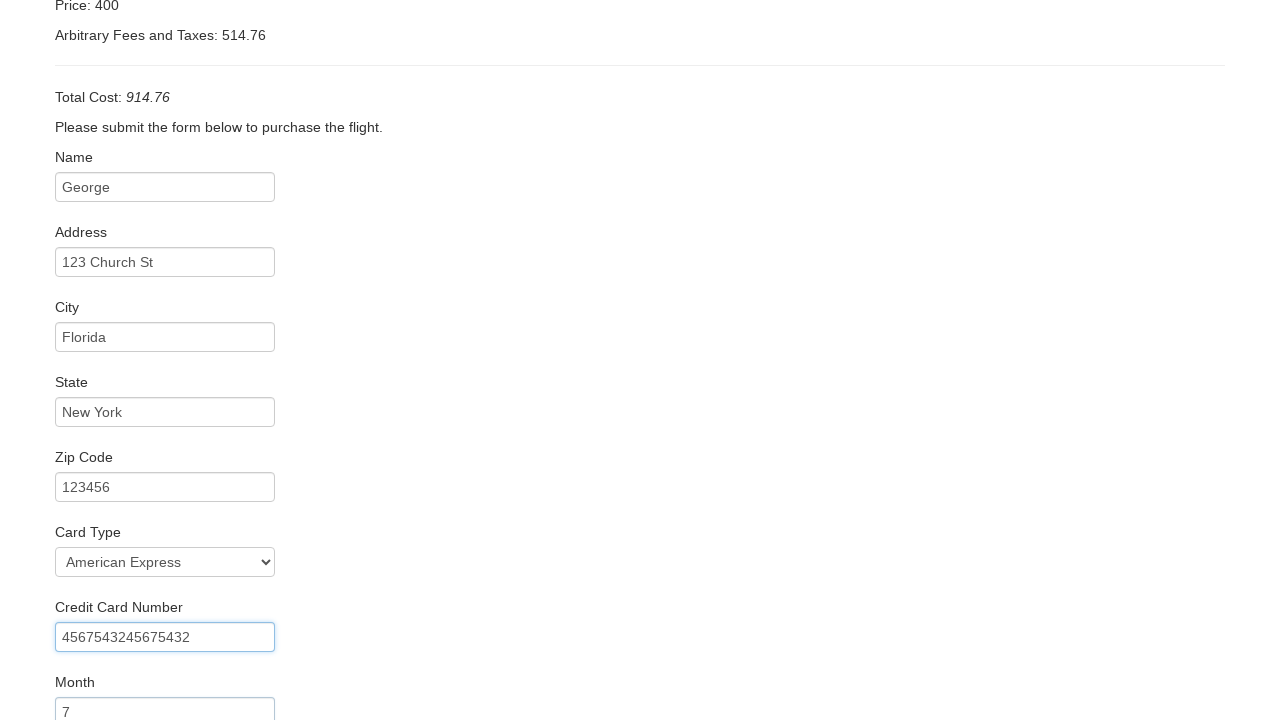

Filled credit card year as '2023' on #creditCardYear
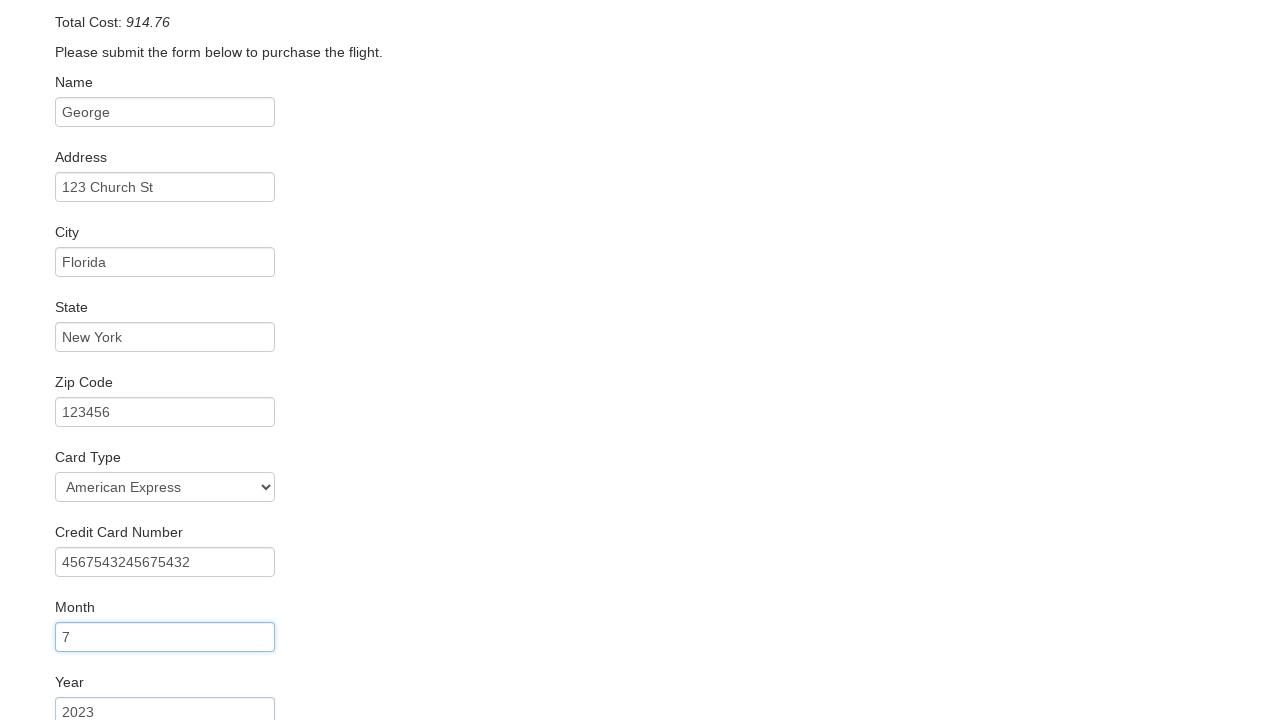

Filled name on card as 'George' on #nameOnCard
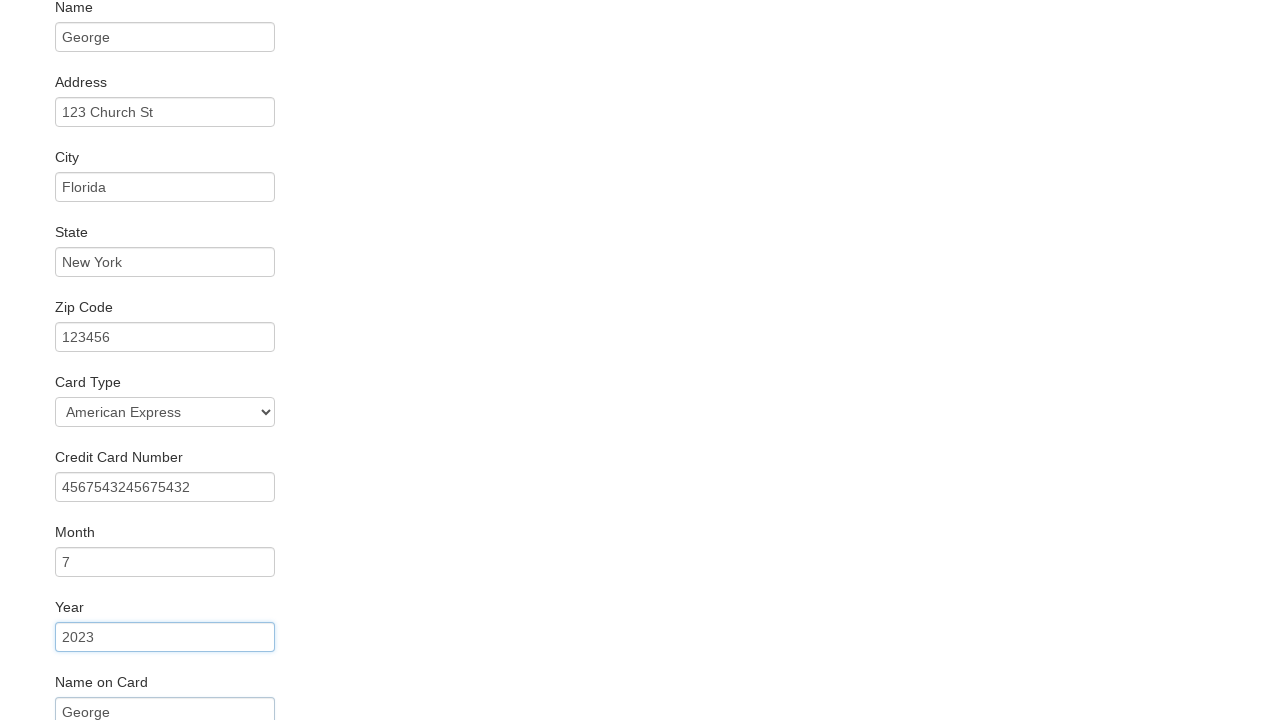

Submitted order by pressing Enter
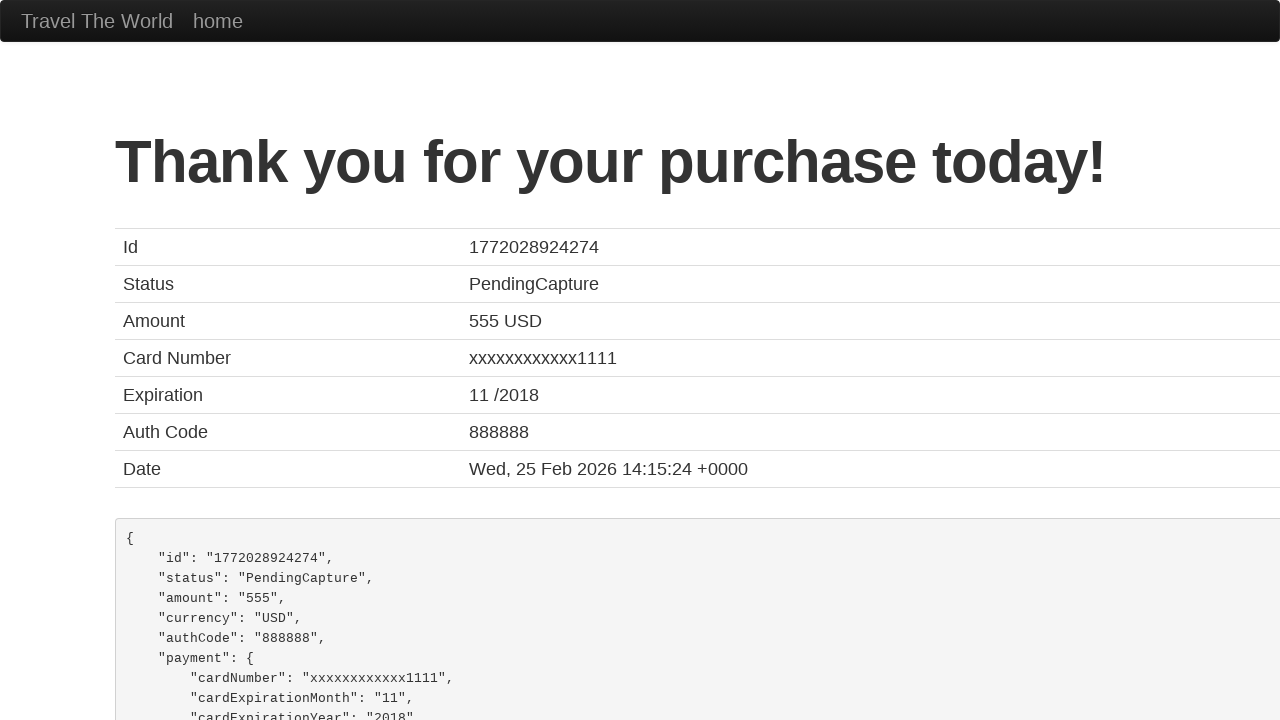

Confirmation page loaded with thank you message
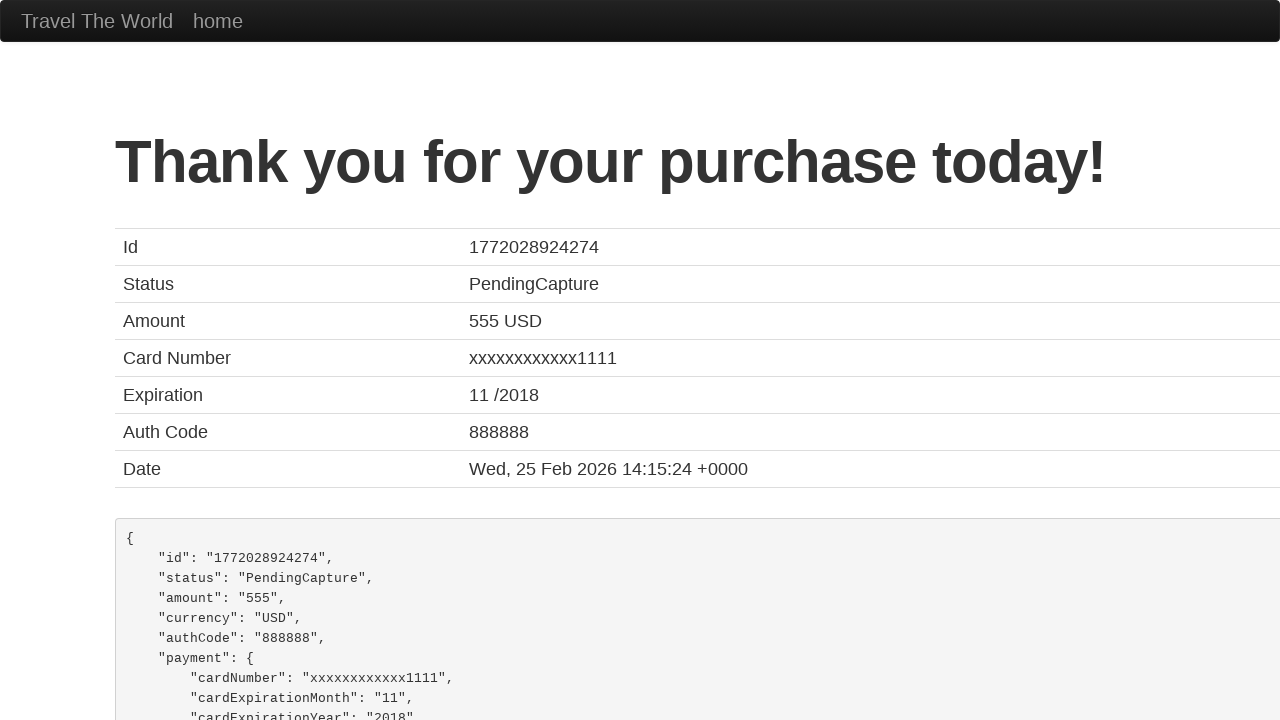

Order ID displayed on confirmation page
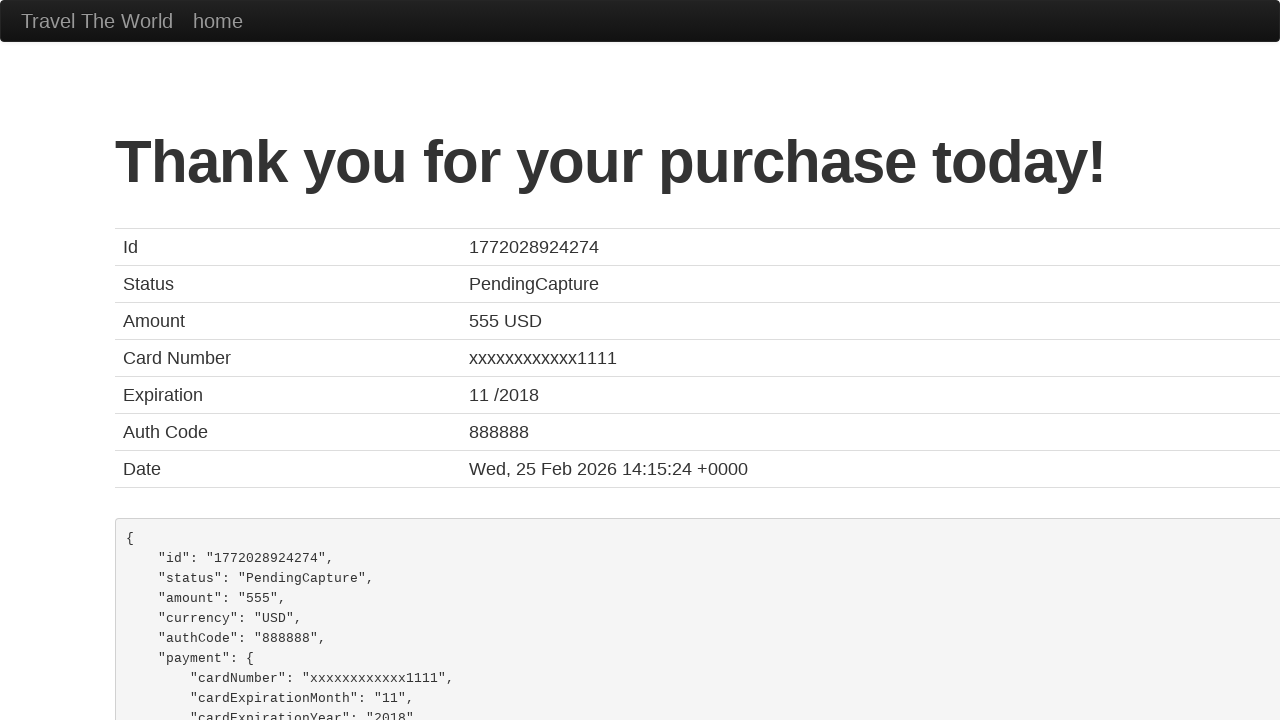

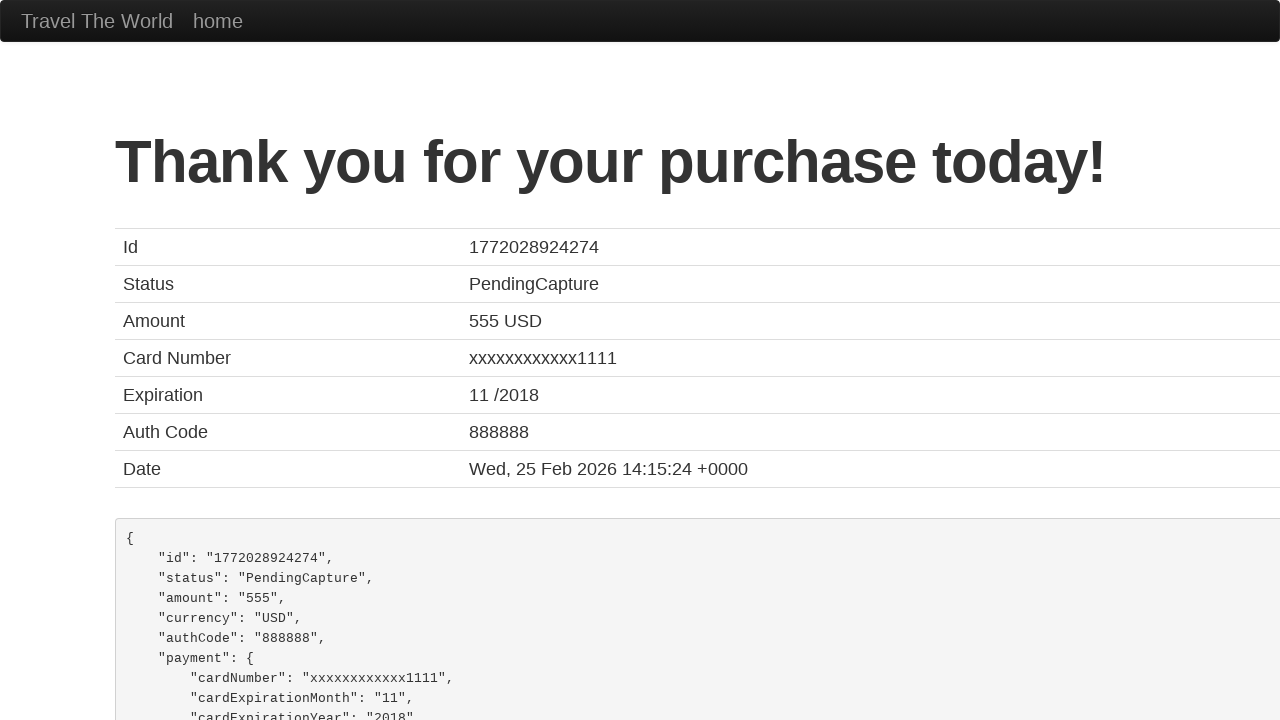